Tests registration form validation when confirmation email doesn't match original email

Starting URL: https://alada.vn/tai-khoan/dang-ky.html

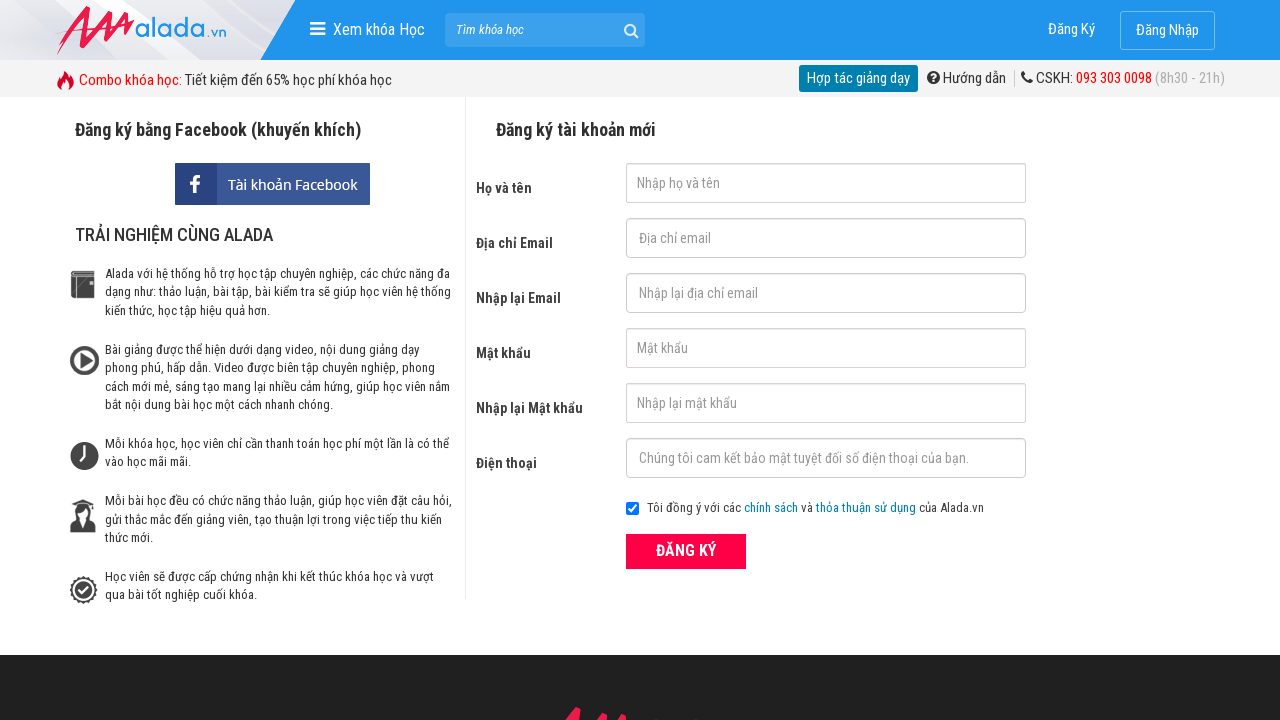

Filled first name field with 'Kane' on input#txtFirstname
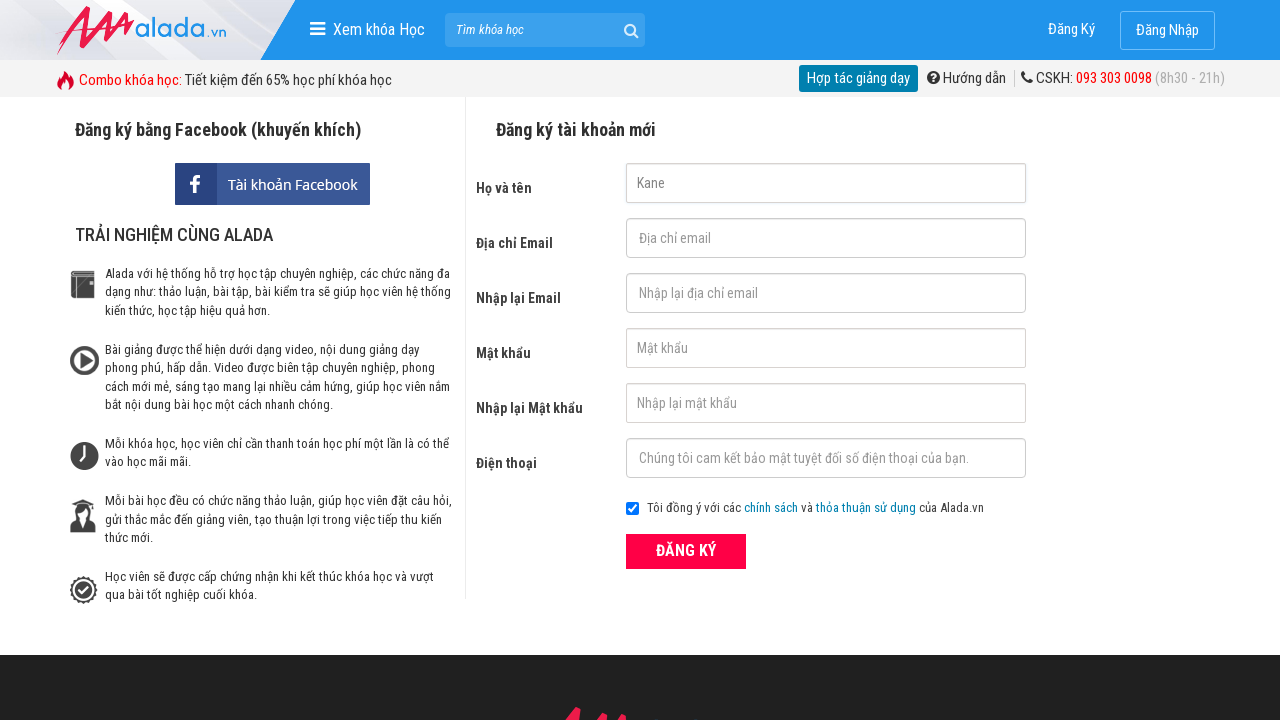

Filled email field with 'kane@gmail.com' on input[name='txtEmail']
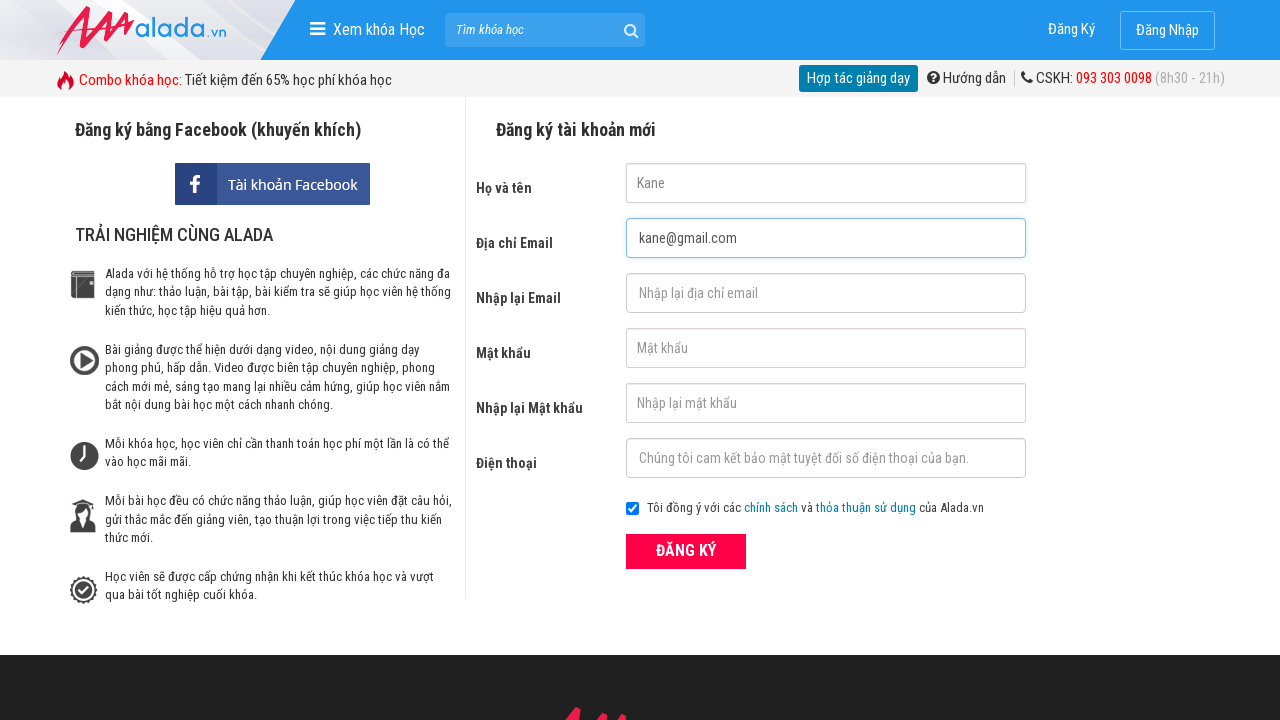

Filled confirmation email field with mismatched email 'kan@gmail.com' on input#txtCEmail
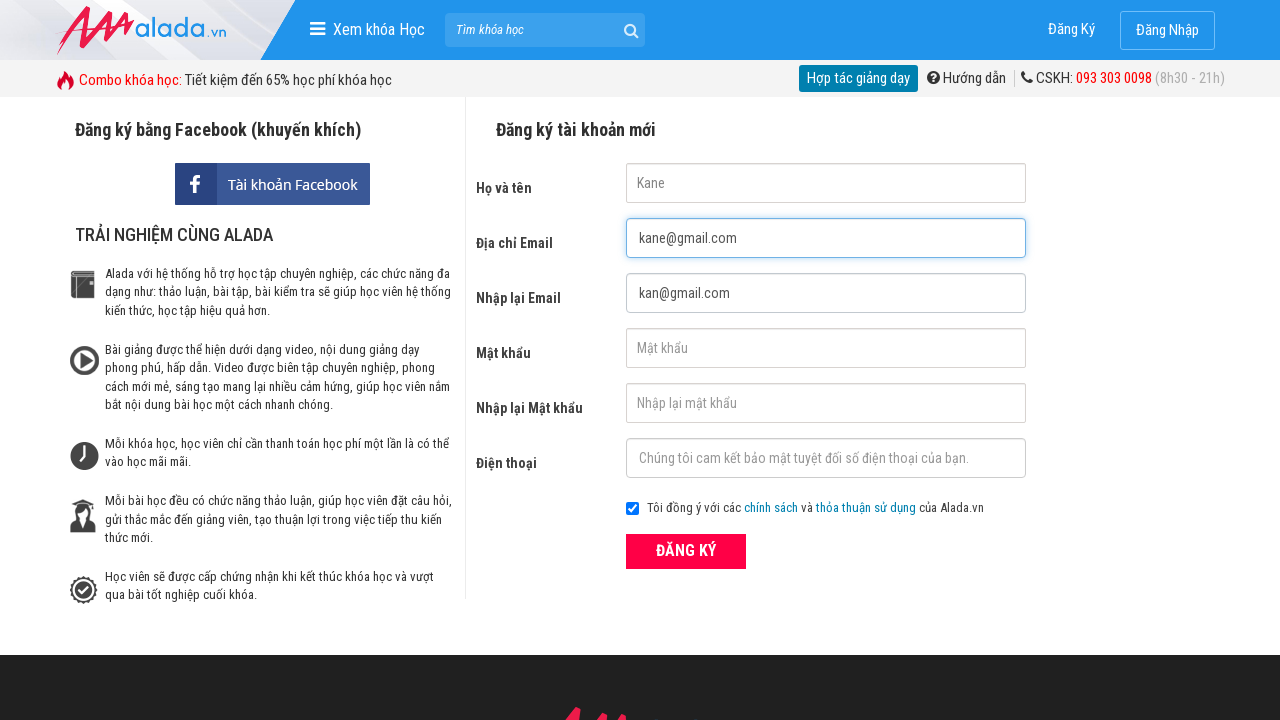

Filled password field with '123456' on input#txtPassword
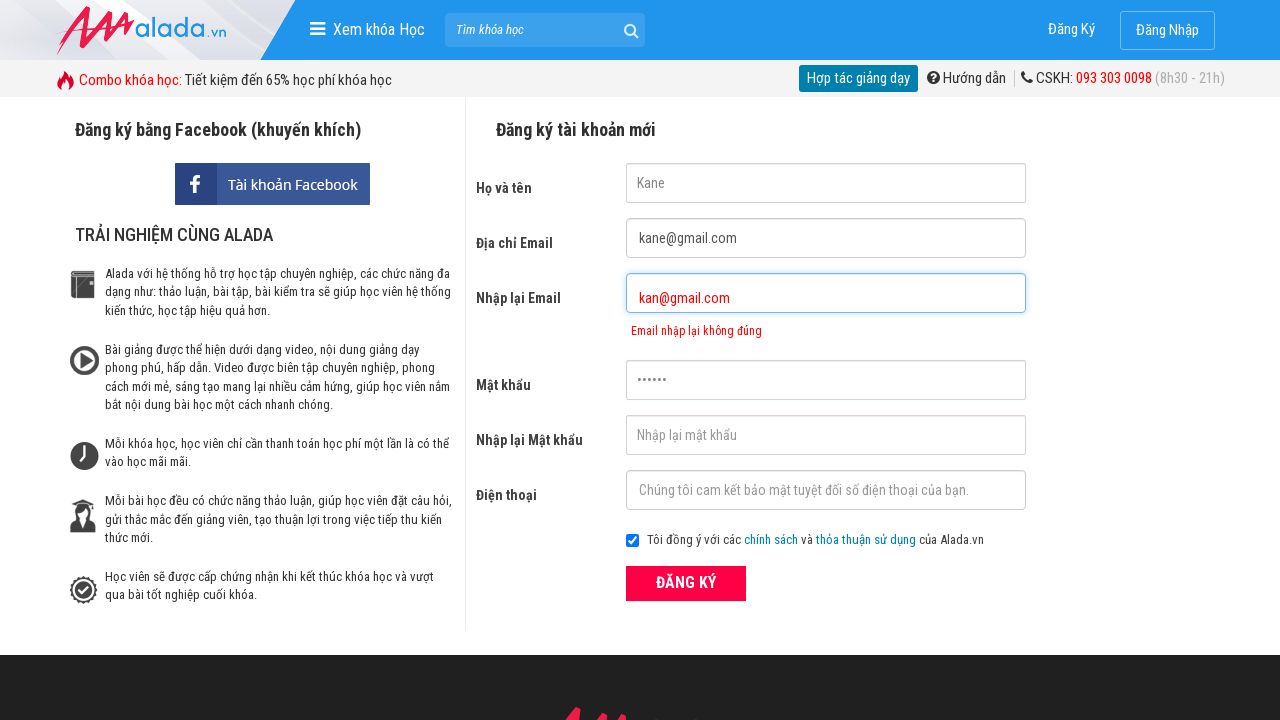

Filled confirm password field with '123456' on input[name='txtCPassword']
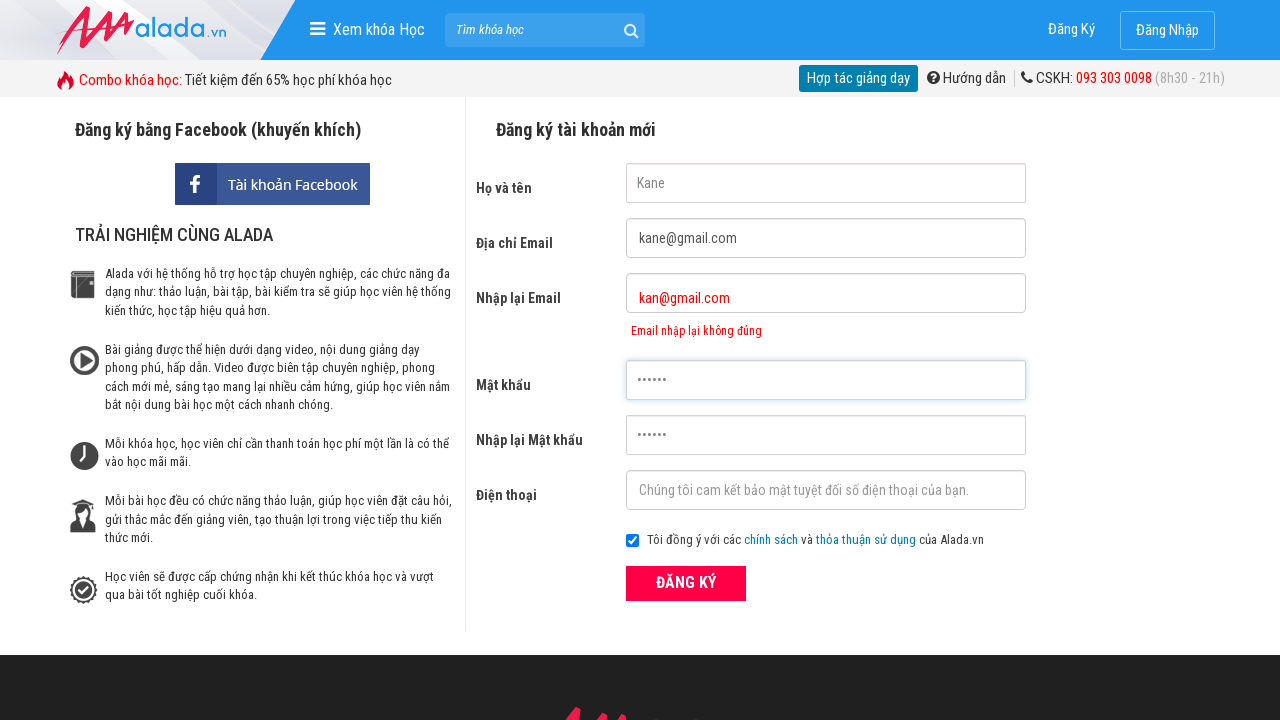

Filled phone field with '0123456789' on input#txtPhone
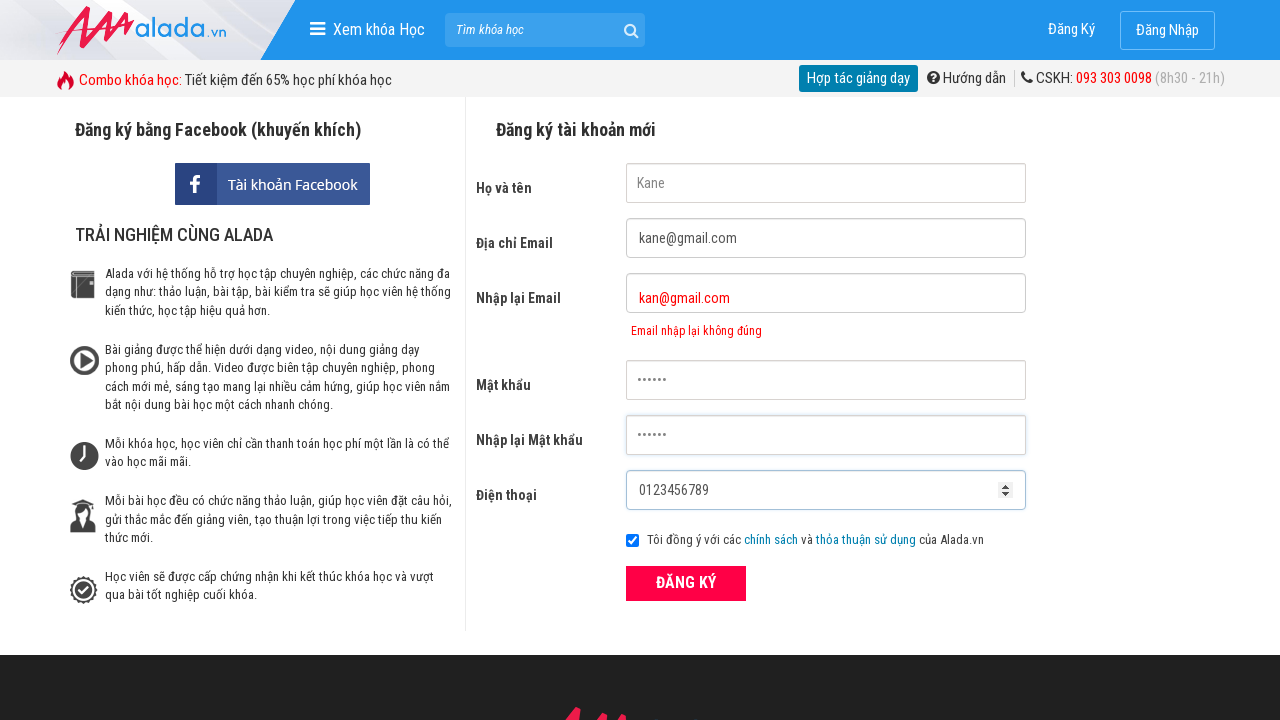

Clicked register button to submit form at (686, 583) on button.btn_pink_sm.fs16
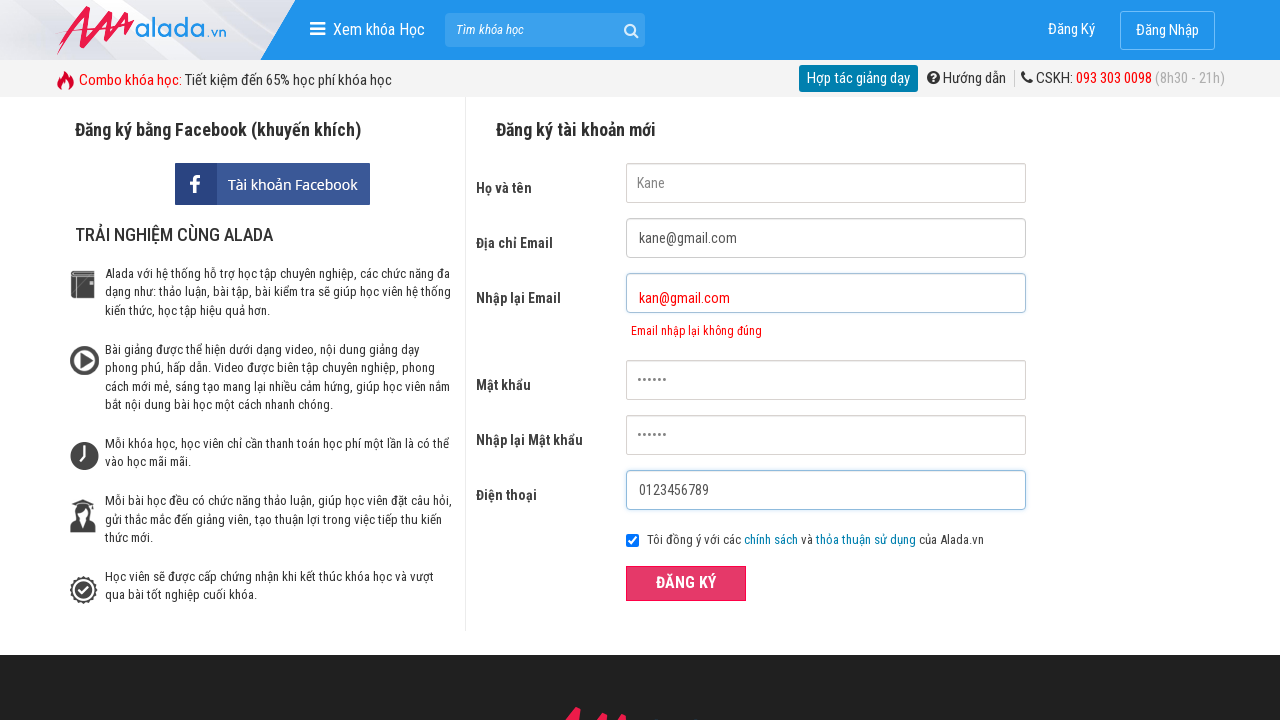

Email confirmation error message appeared, validating mismatched emails are rejected
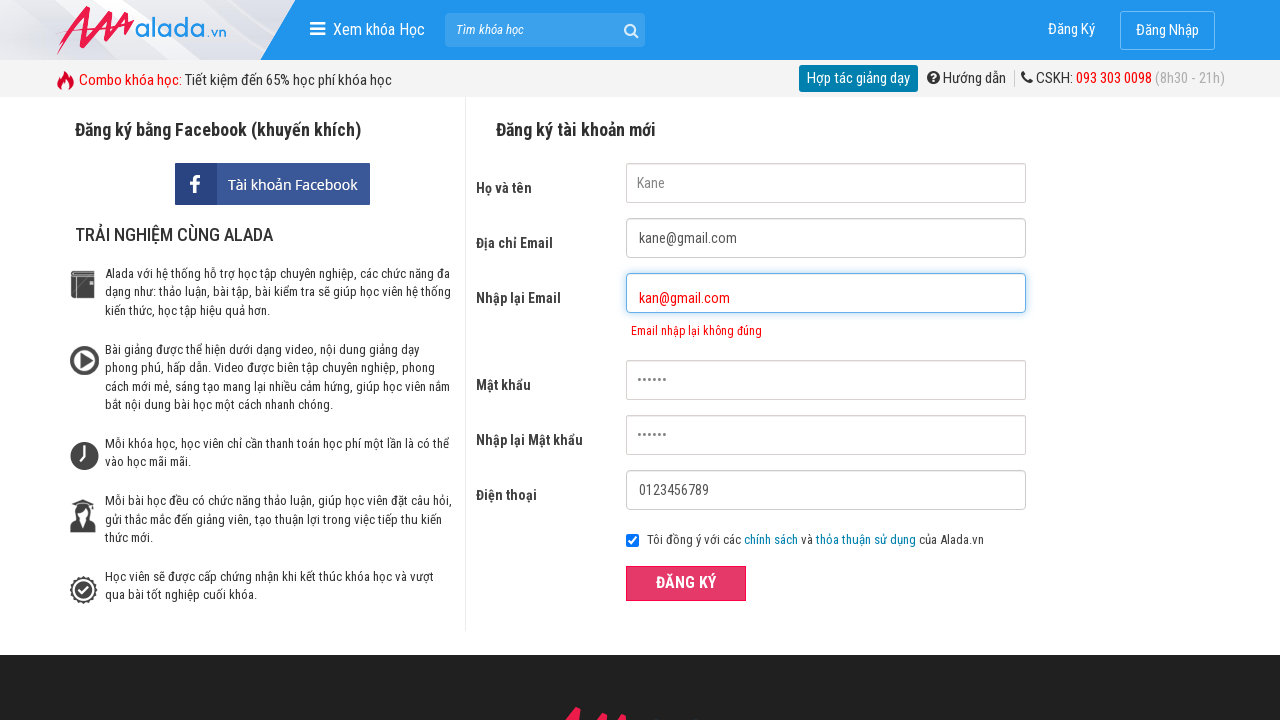

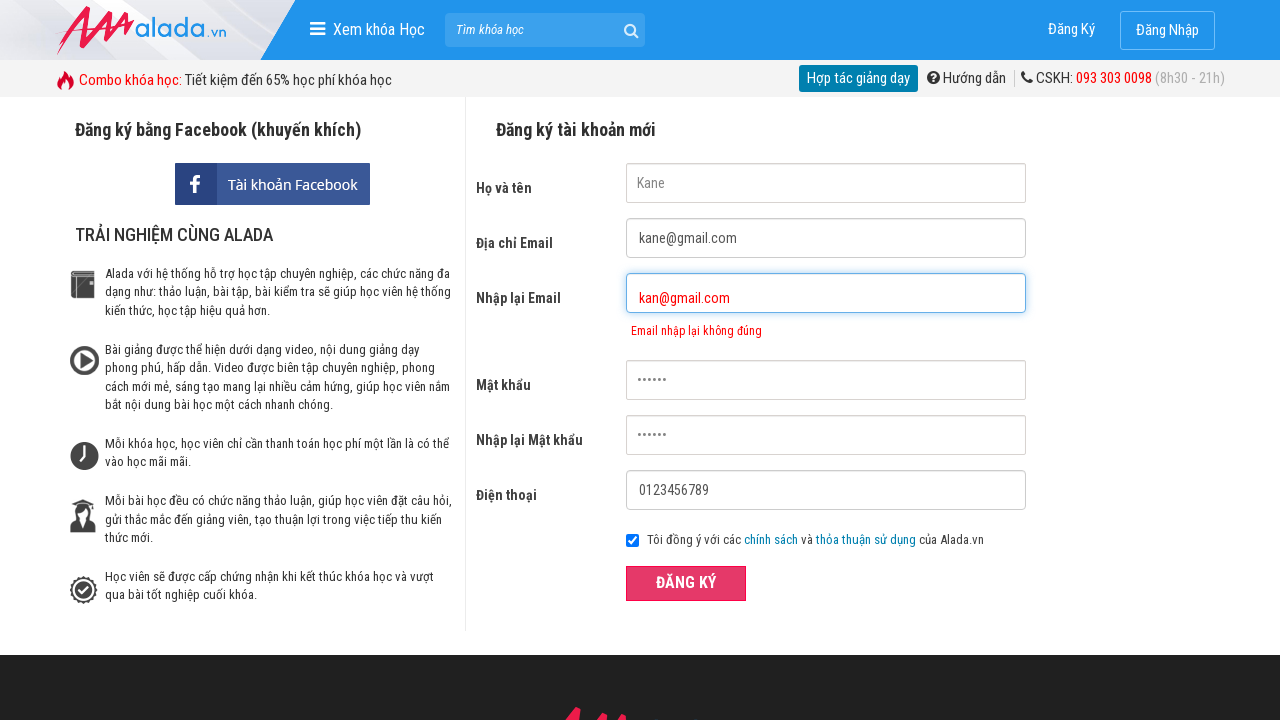